Tests table interaction on a training website by waiting for the table to load, clicking a table header to sort the data, and verifying table elements are present including footer cells.

Starting URL: https://v1.training-support.net/selenium/tables

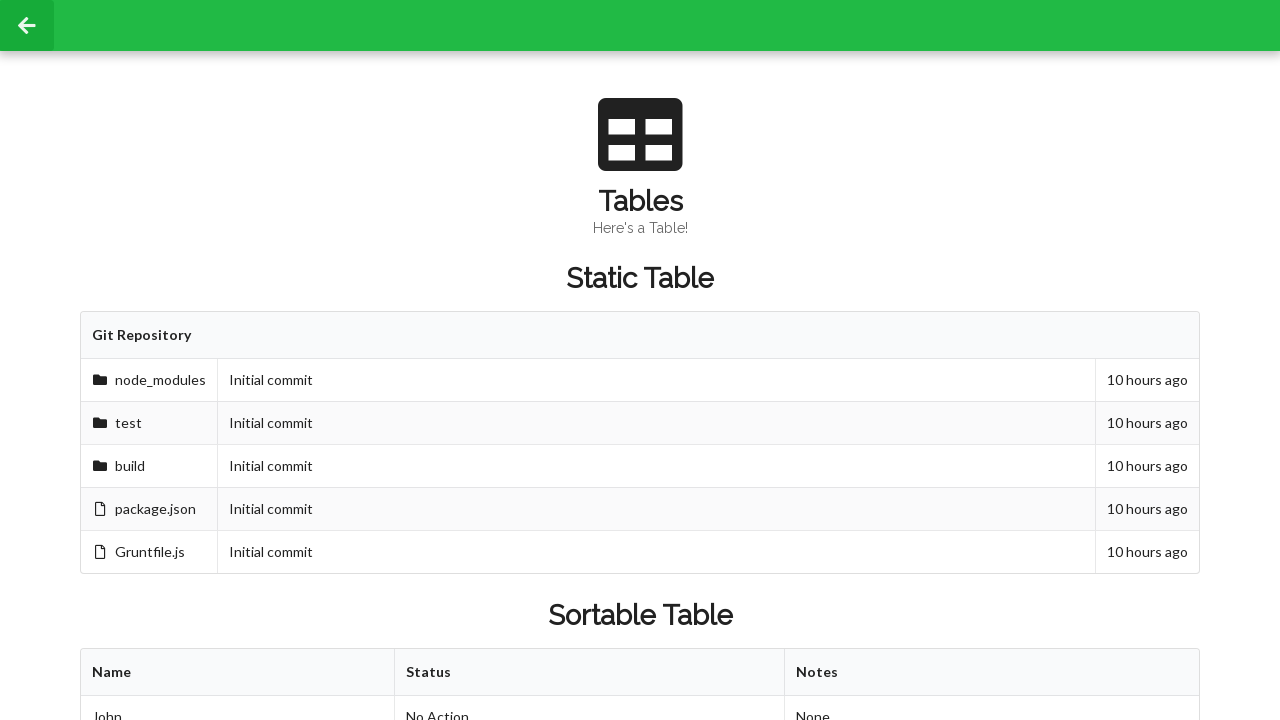

Waited for sortable table to load
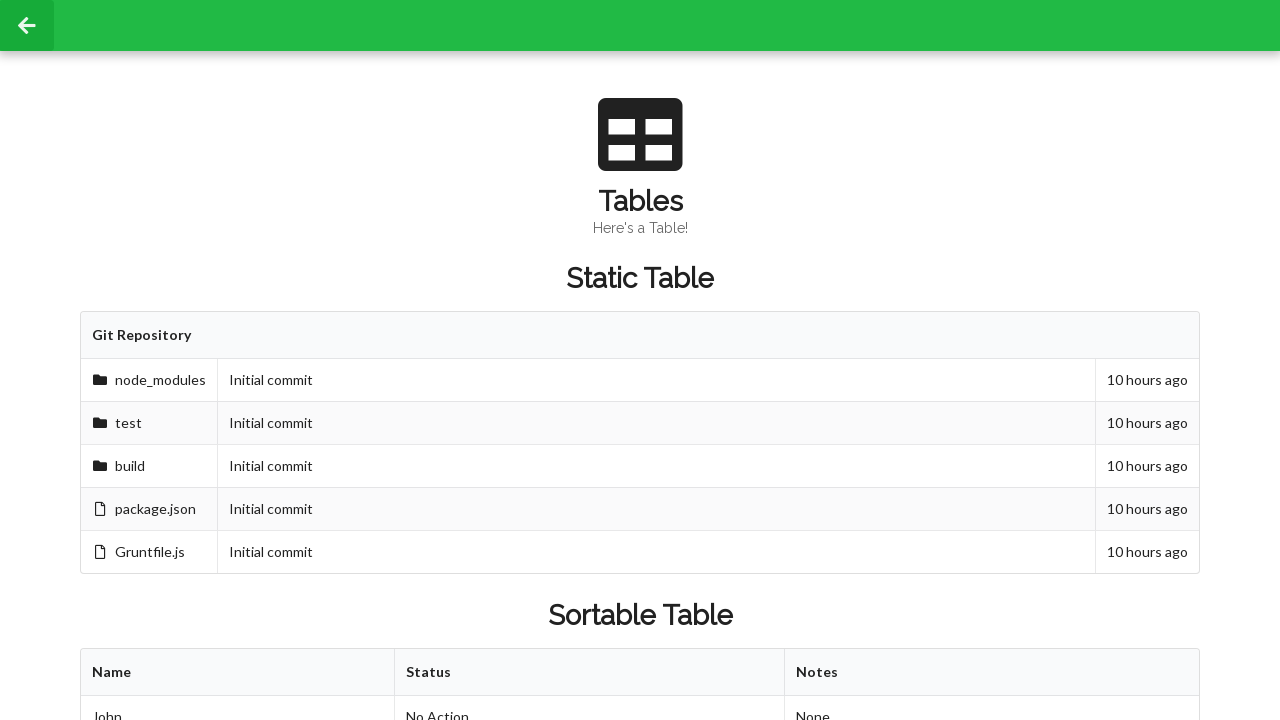

Waited for table rows to load
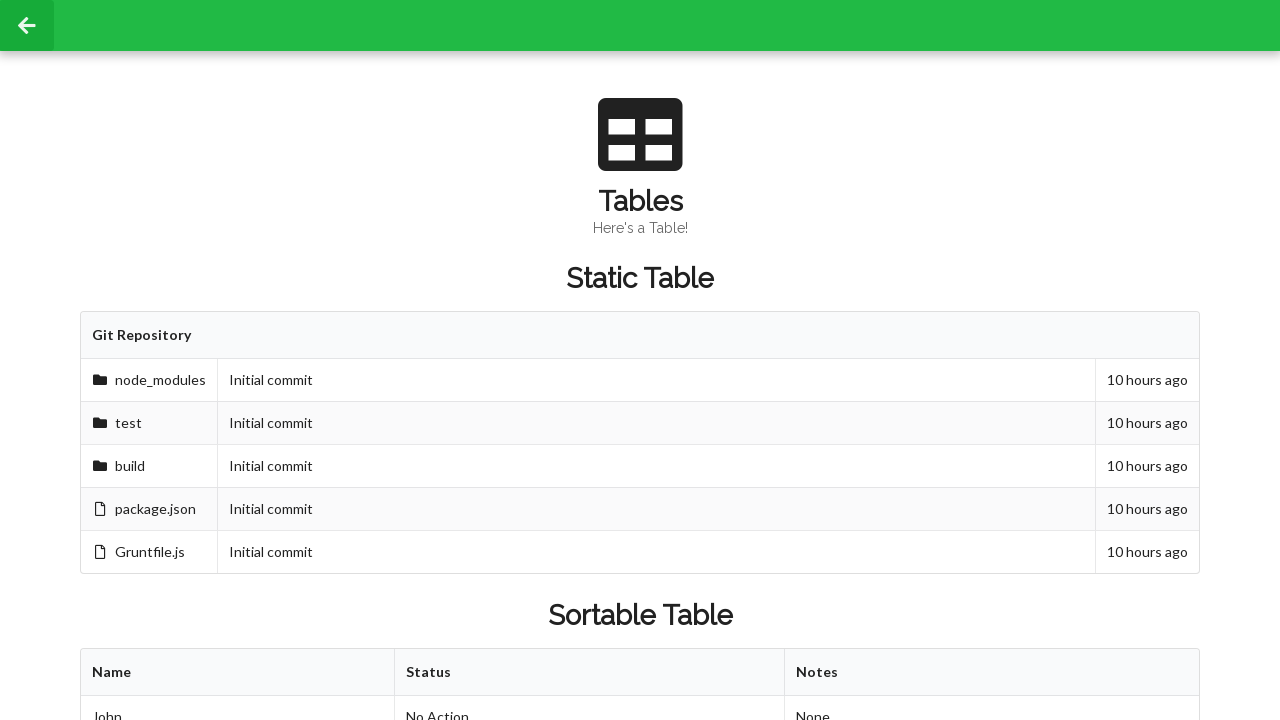

Clicked first table header to sort data at (238, 673) on xpath=//table[@id='sortableTable']/thead/tr/th
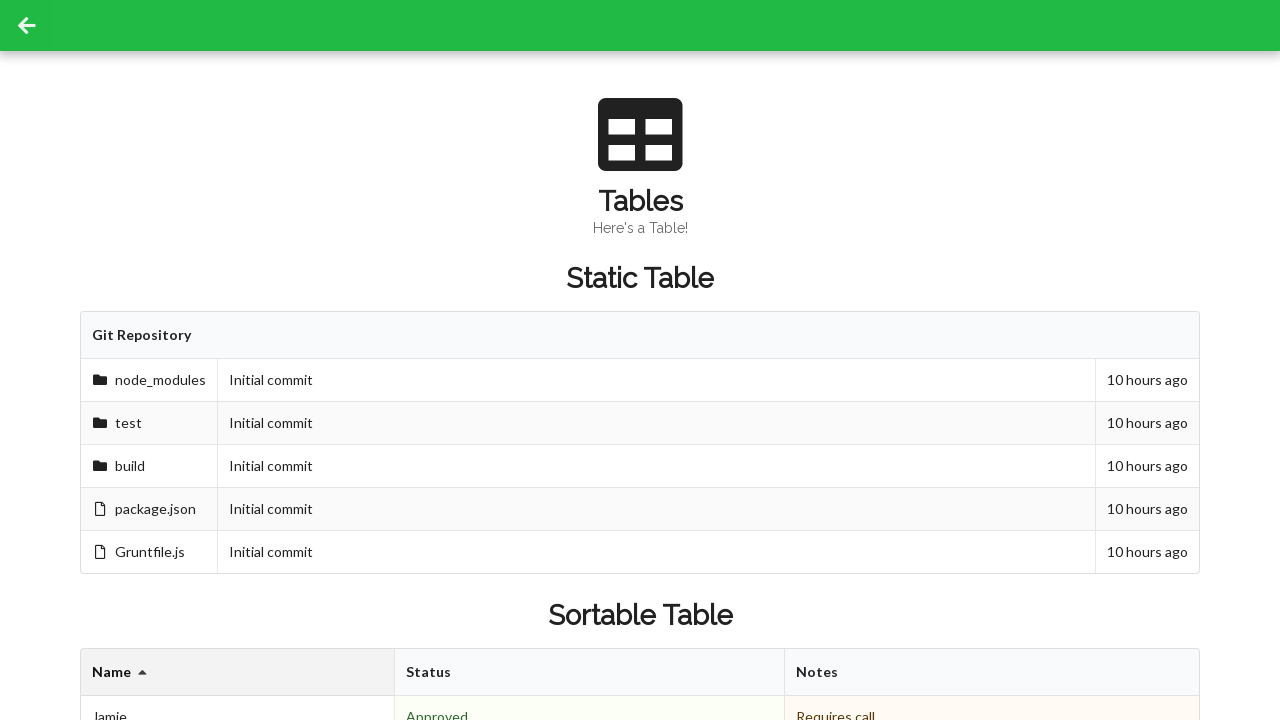

Verified table was sorted by checking second row cell
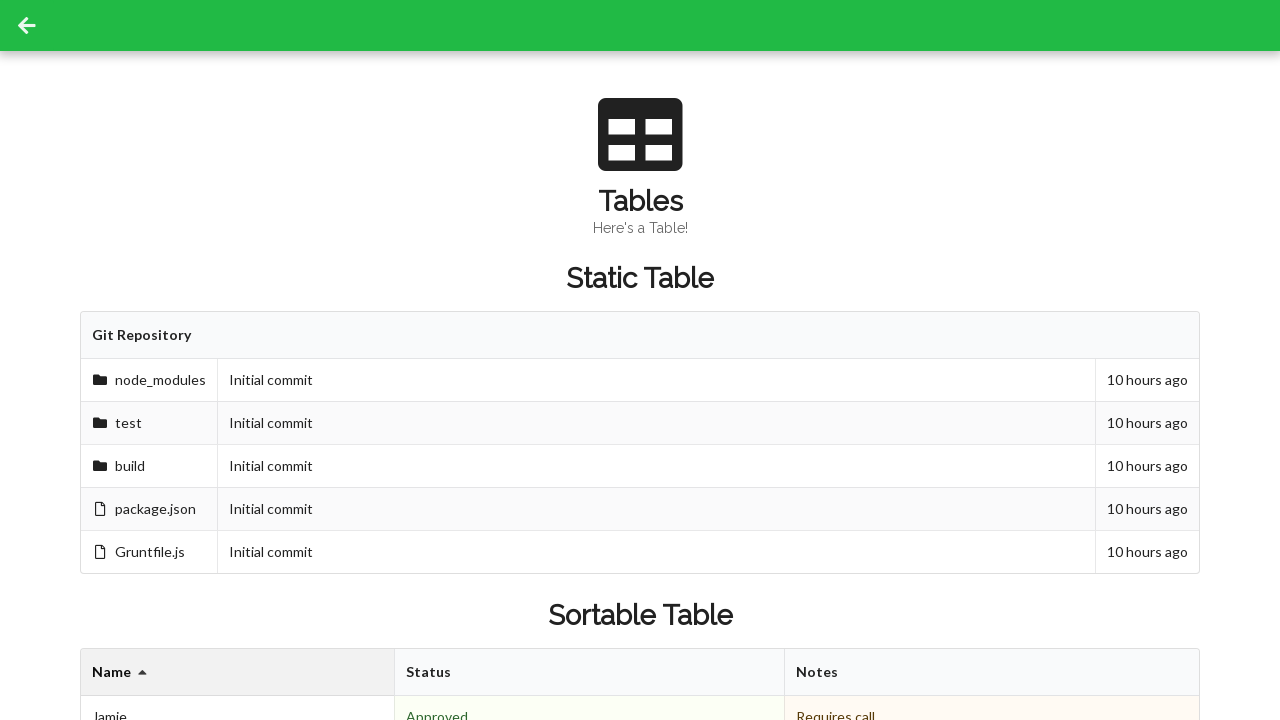

Verified table footer cells are present
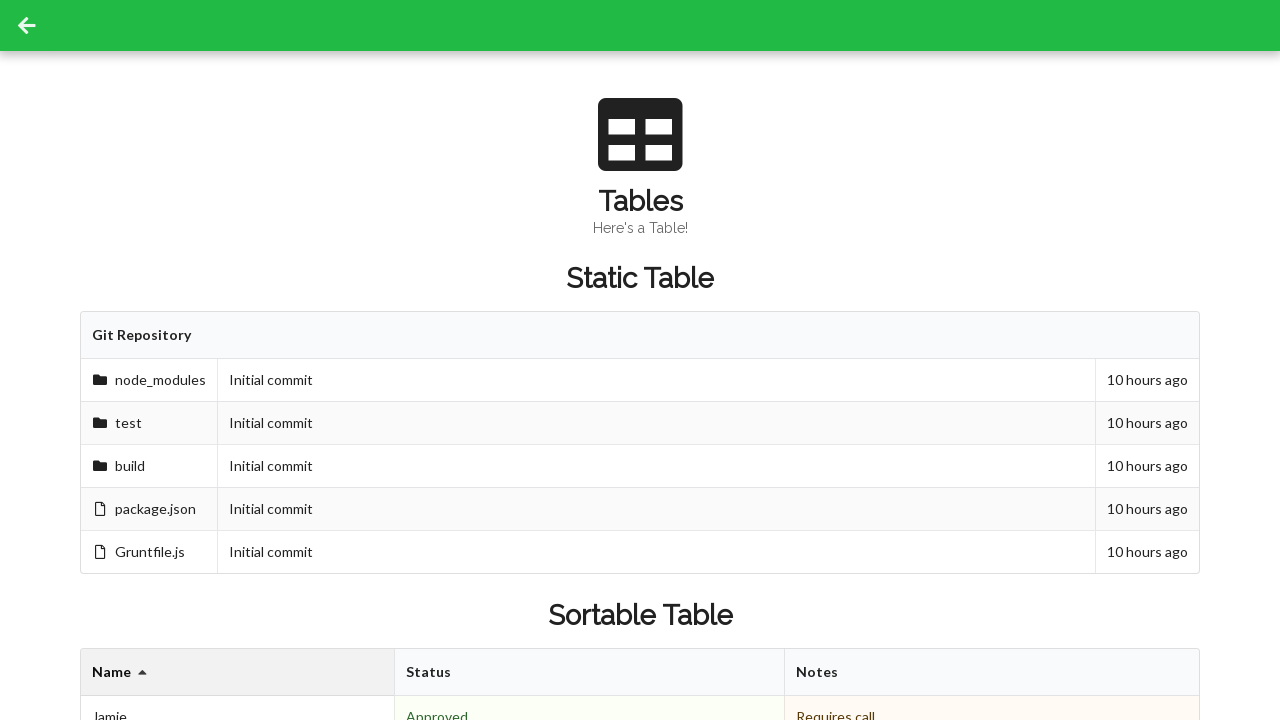

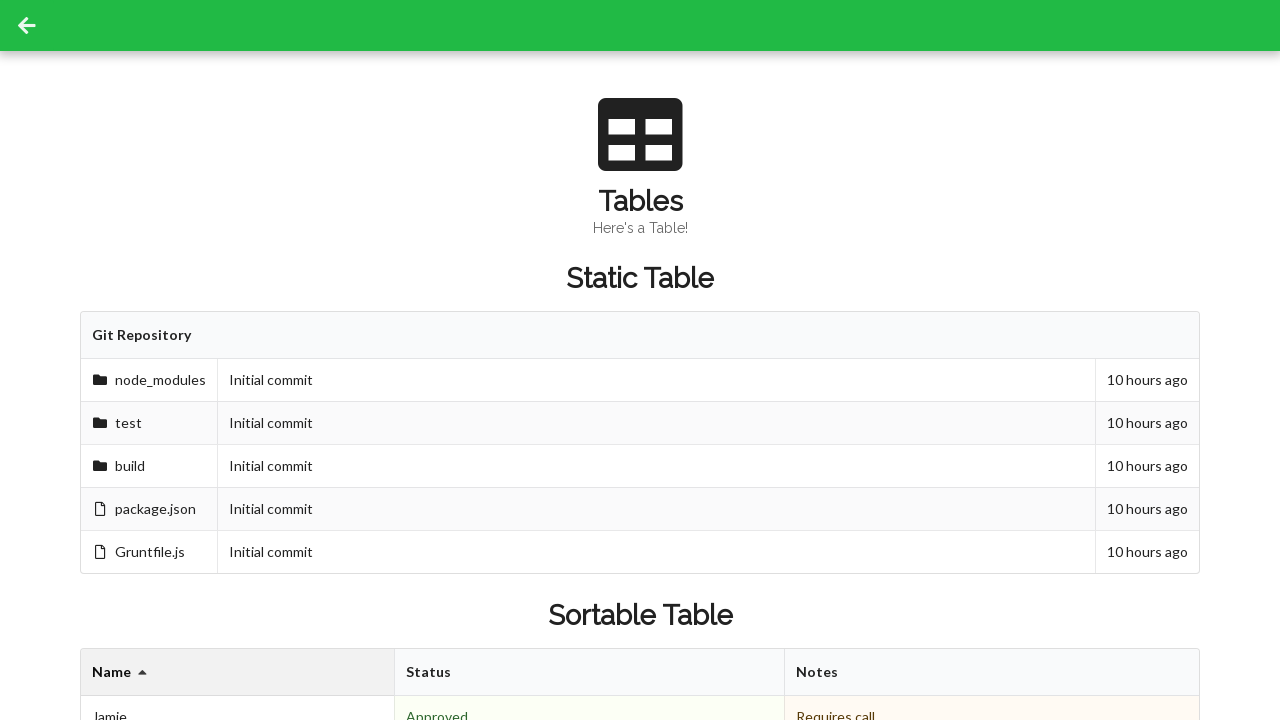